Tests that clicking the Position column header twice sorts the table by Position in descending order

Starting URL: https://www.lambdatest.com/selenium-playground/table-sort-search-demo

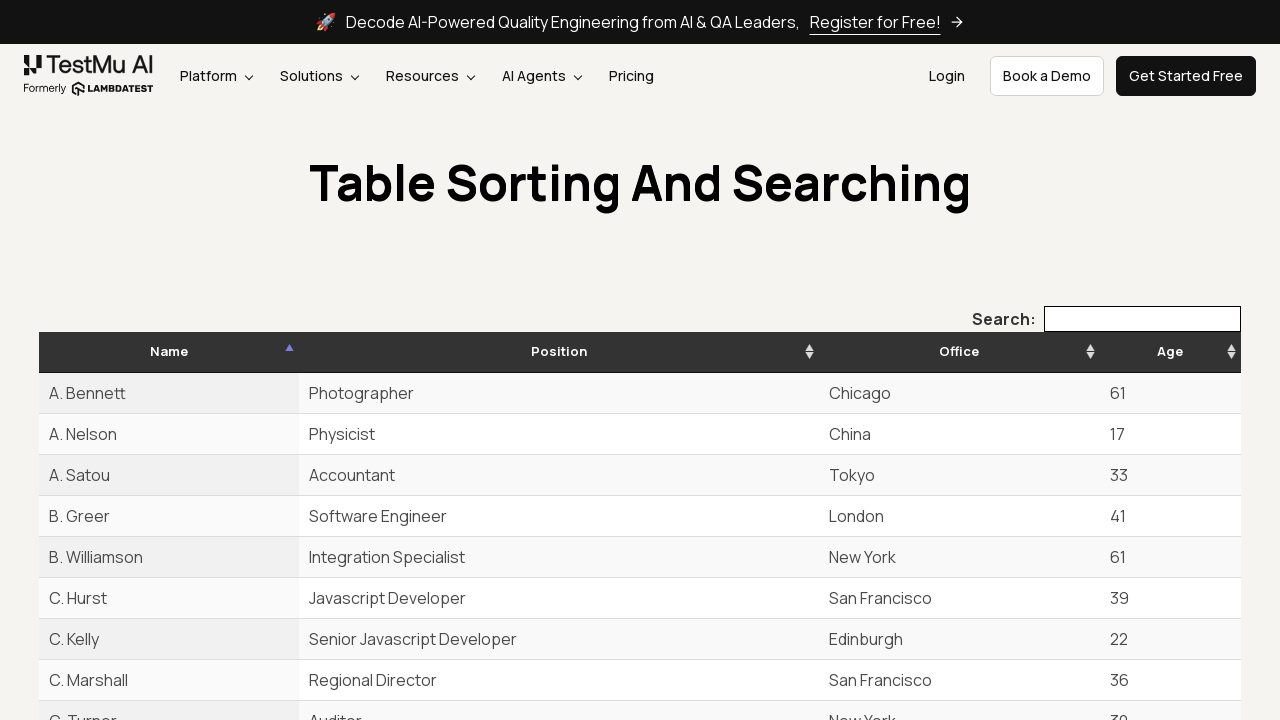

Navigated to table sort search demo page
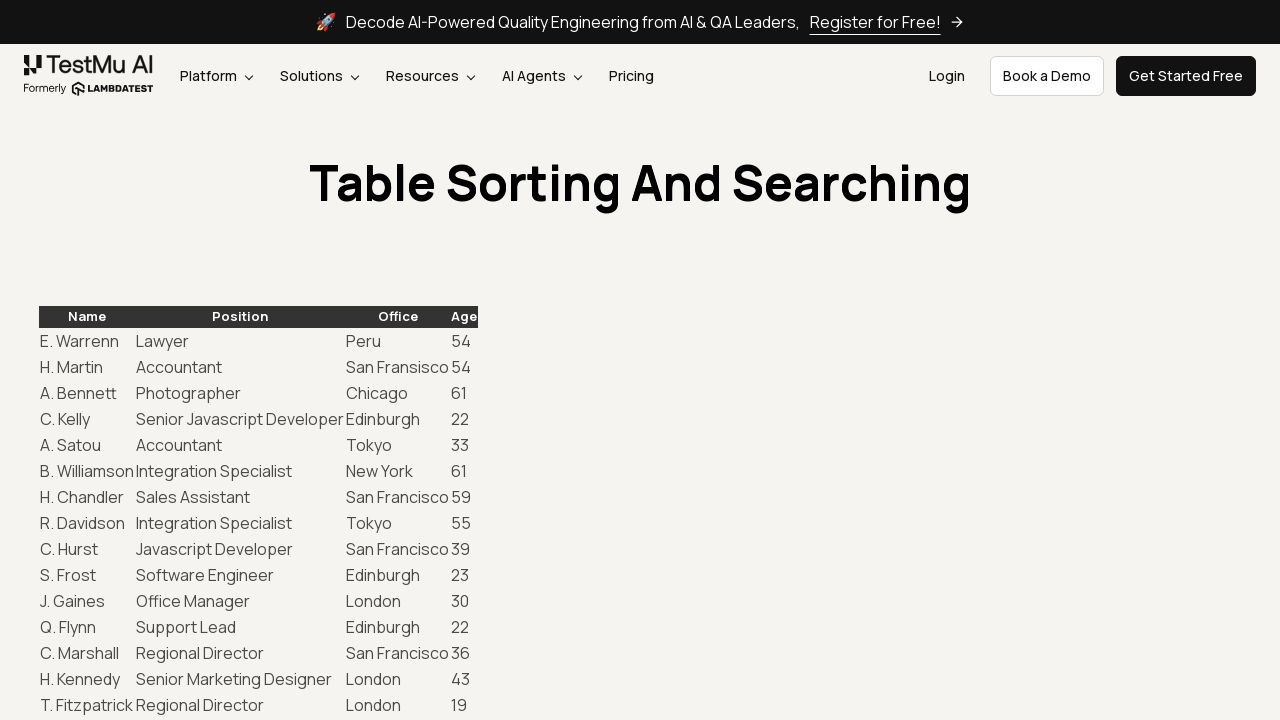

Clicked Position column header first time at (559, 352) on th:has-text('Position')
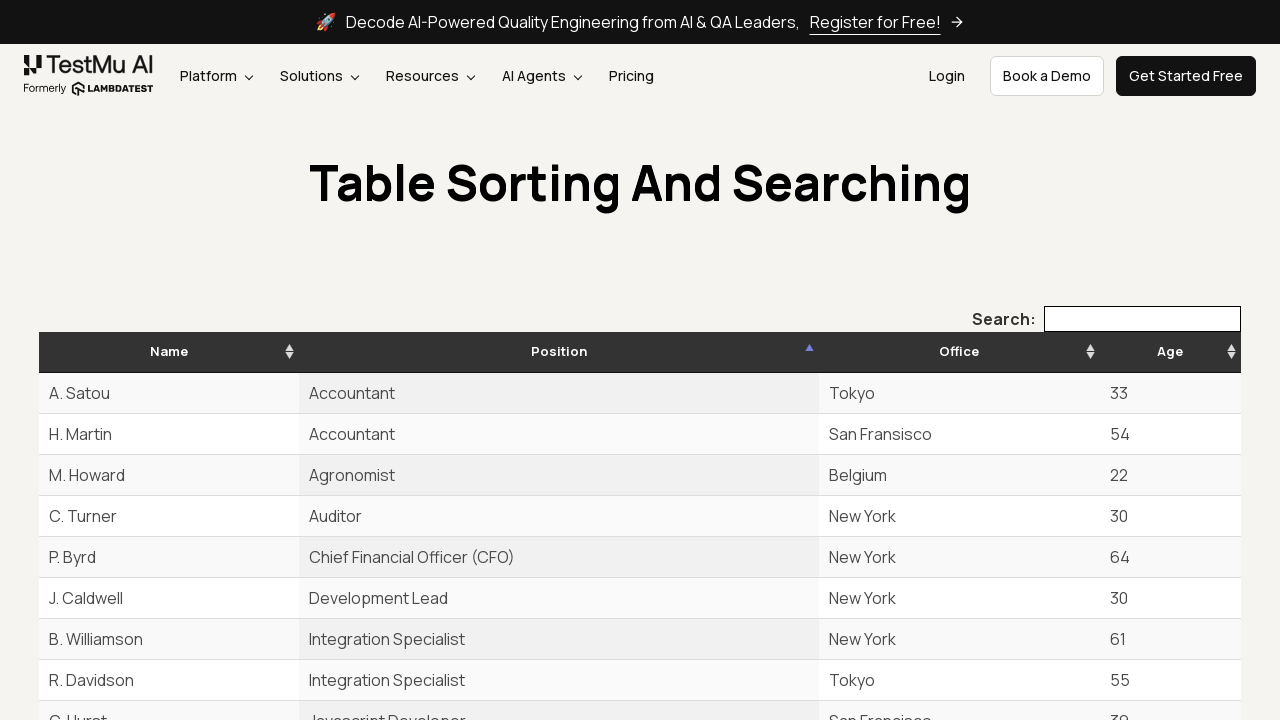

Clicked Position column header second time to sort descending at (559, 352) on th:has-text('Position')
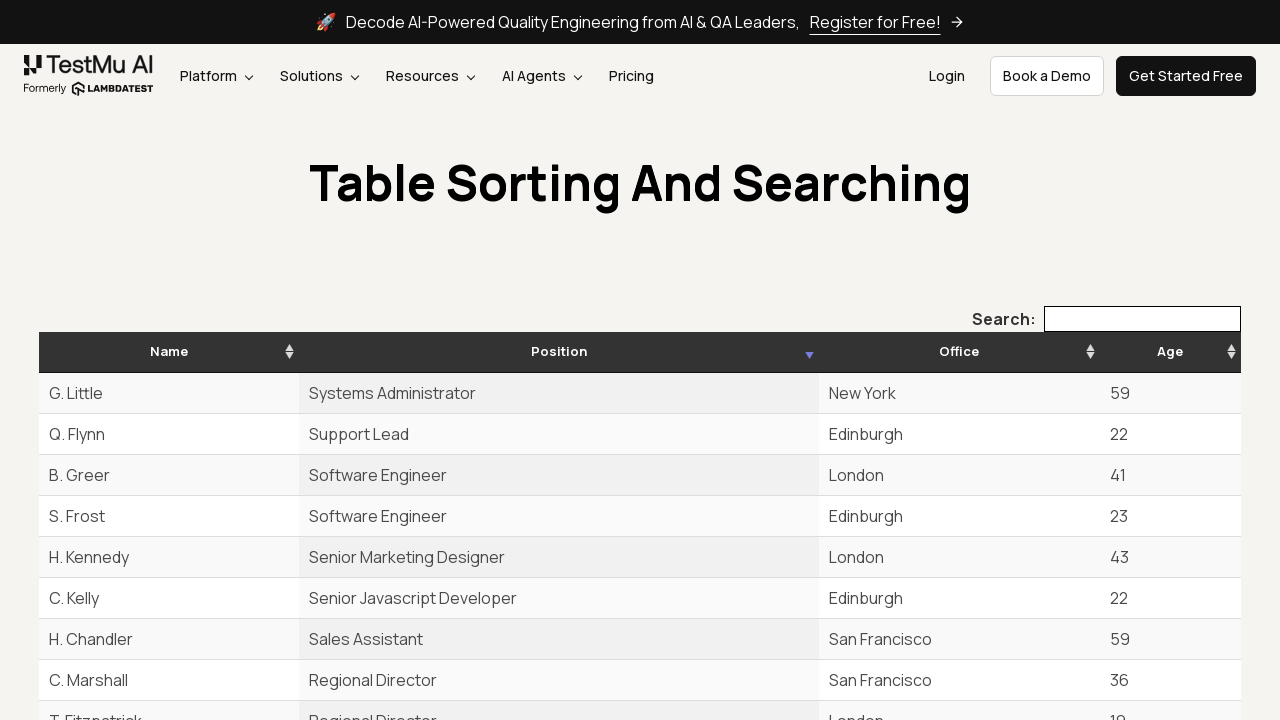

Waited for sorted table to load
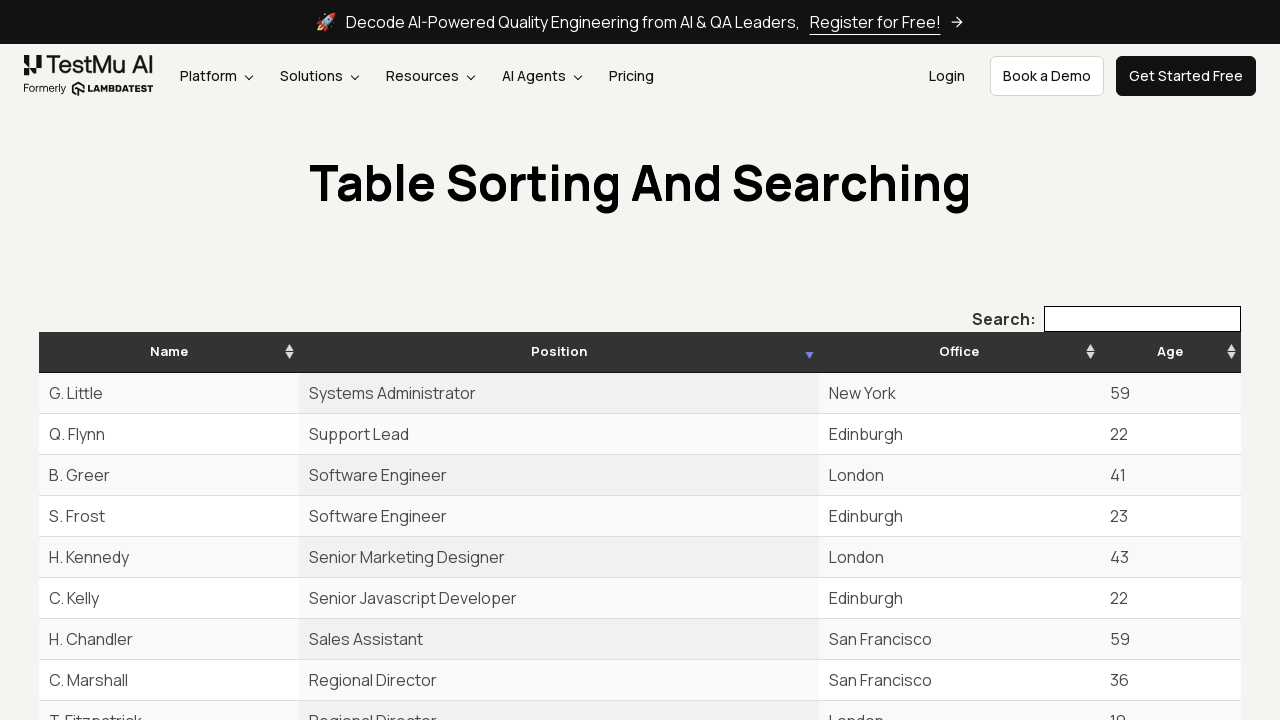

Clicked next page button at (1207, 360) on #example_next
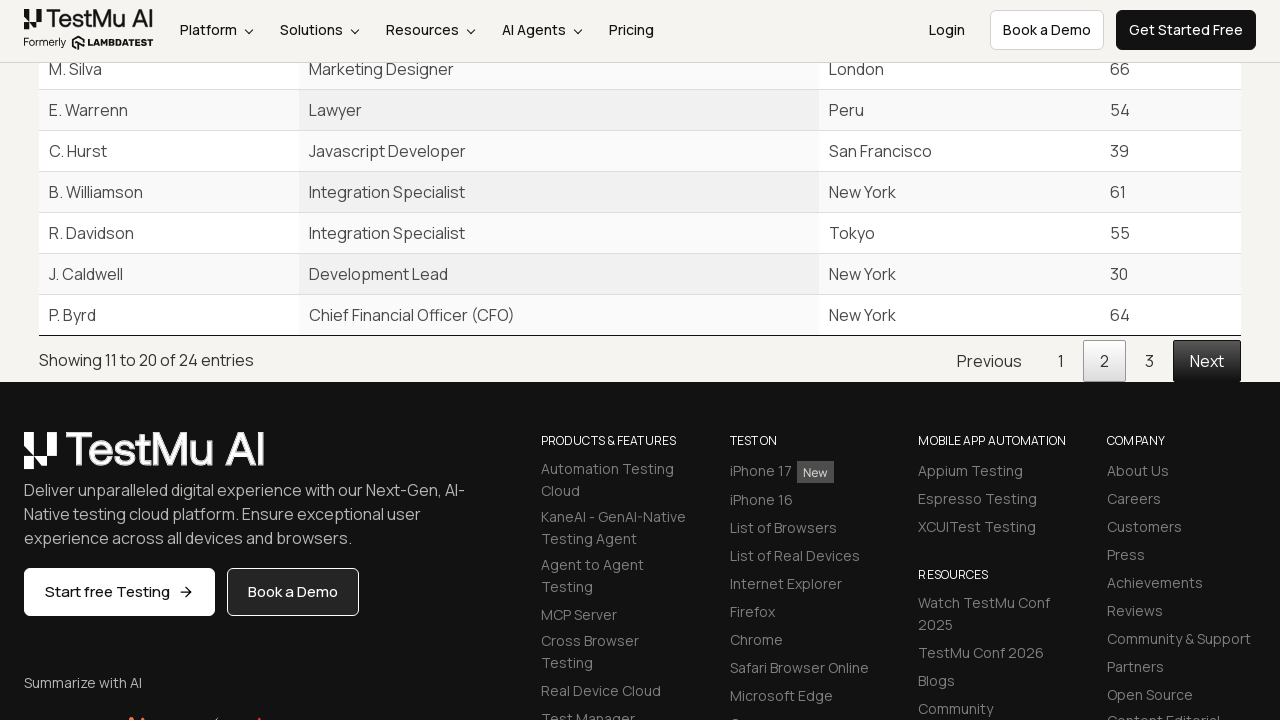

Waited for next page to load with sorted data
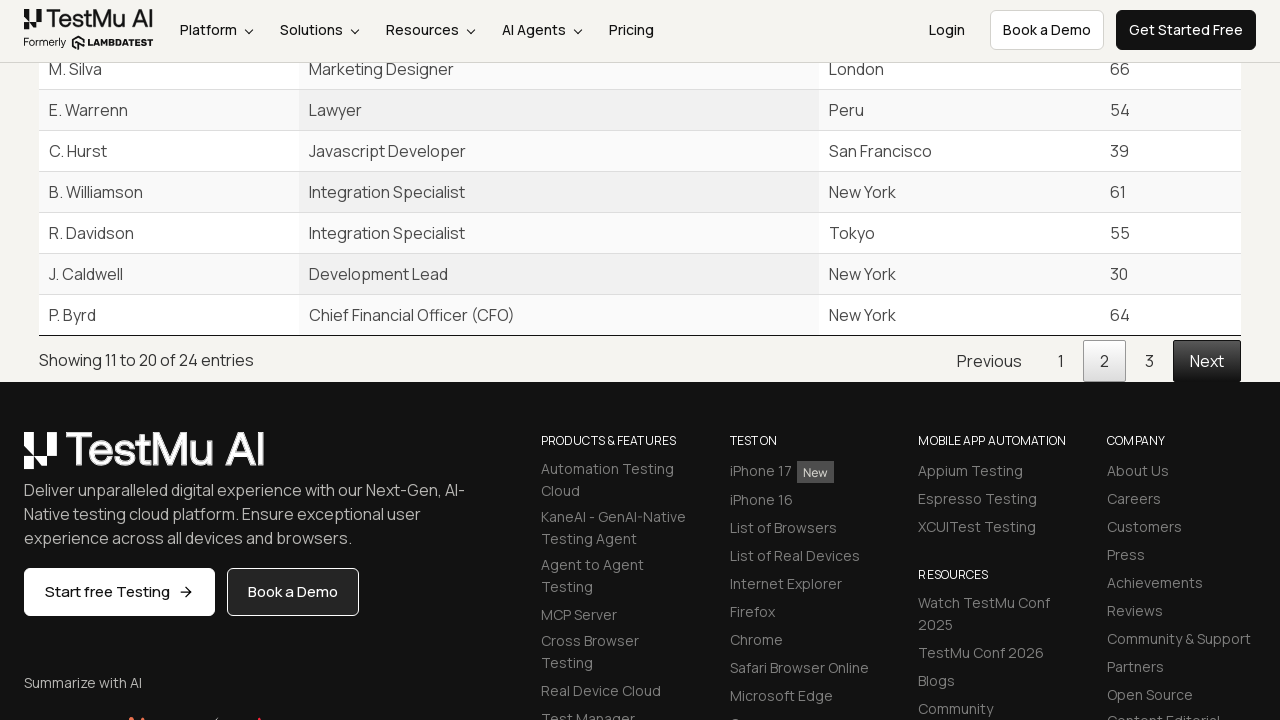

Clicked next page button again at (1207, 360) on #example_next
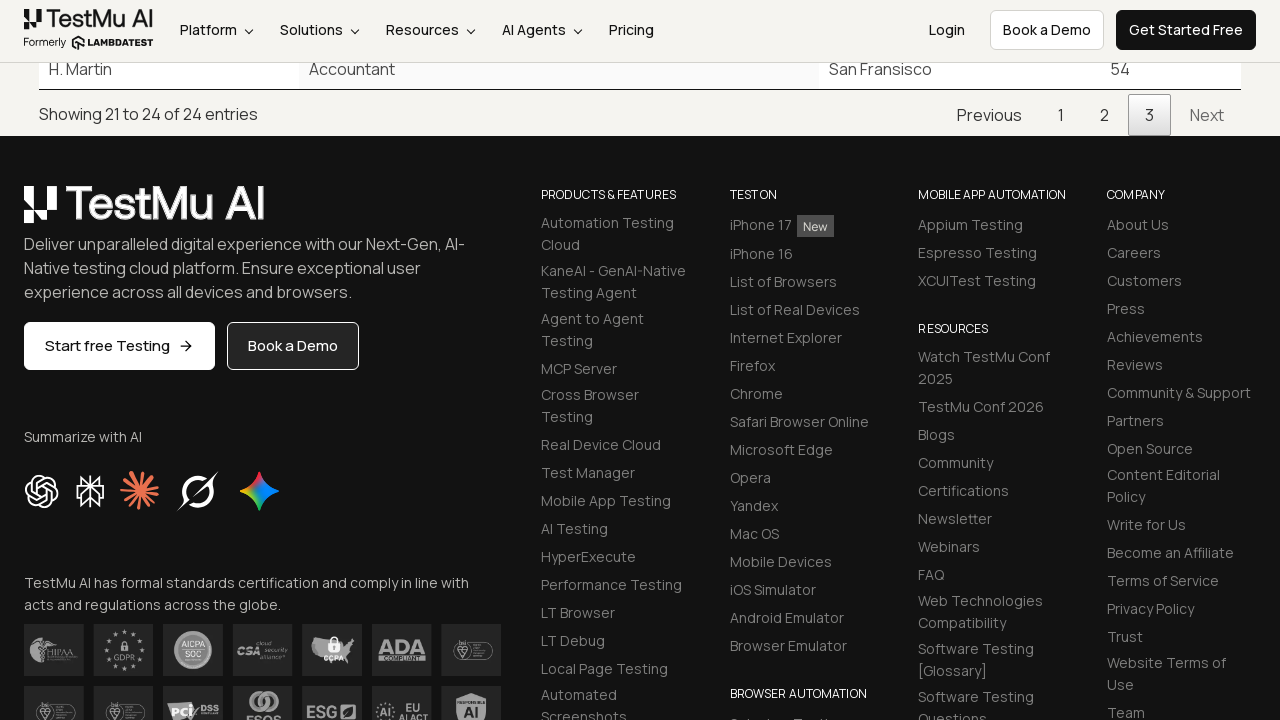

Waited for final page to load with sorted data
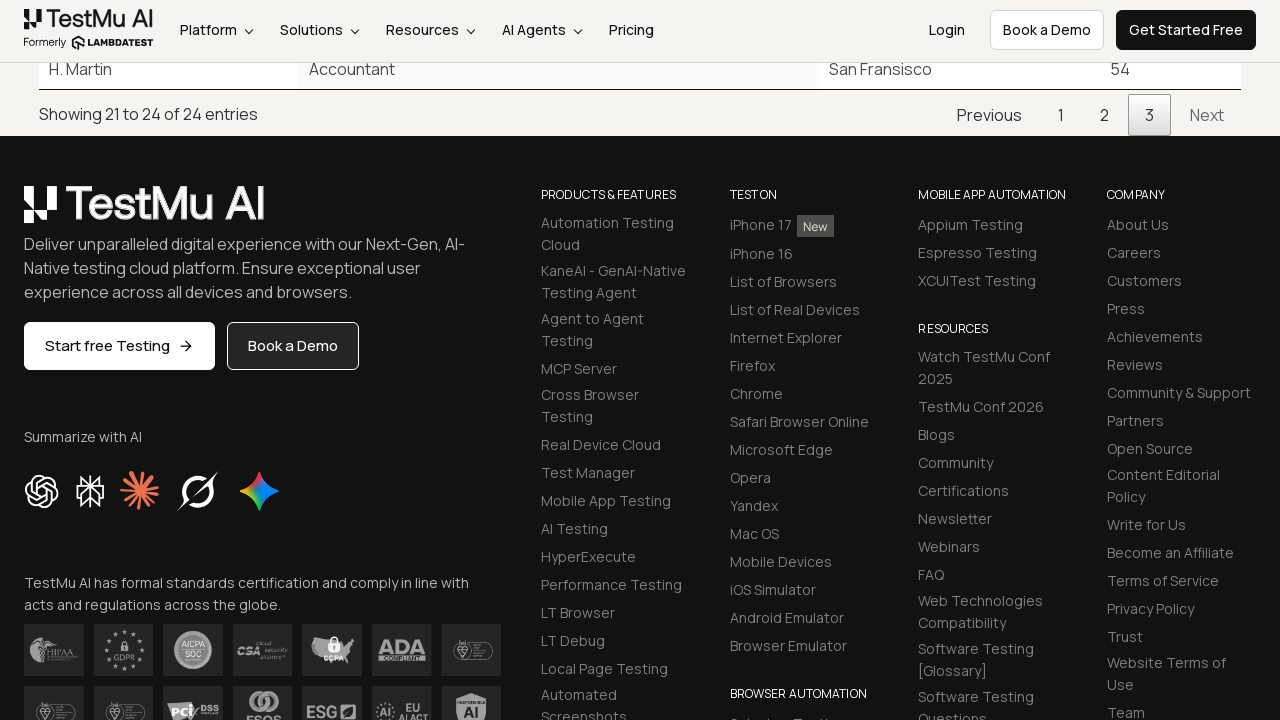

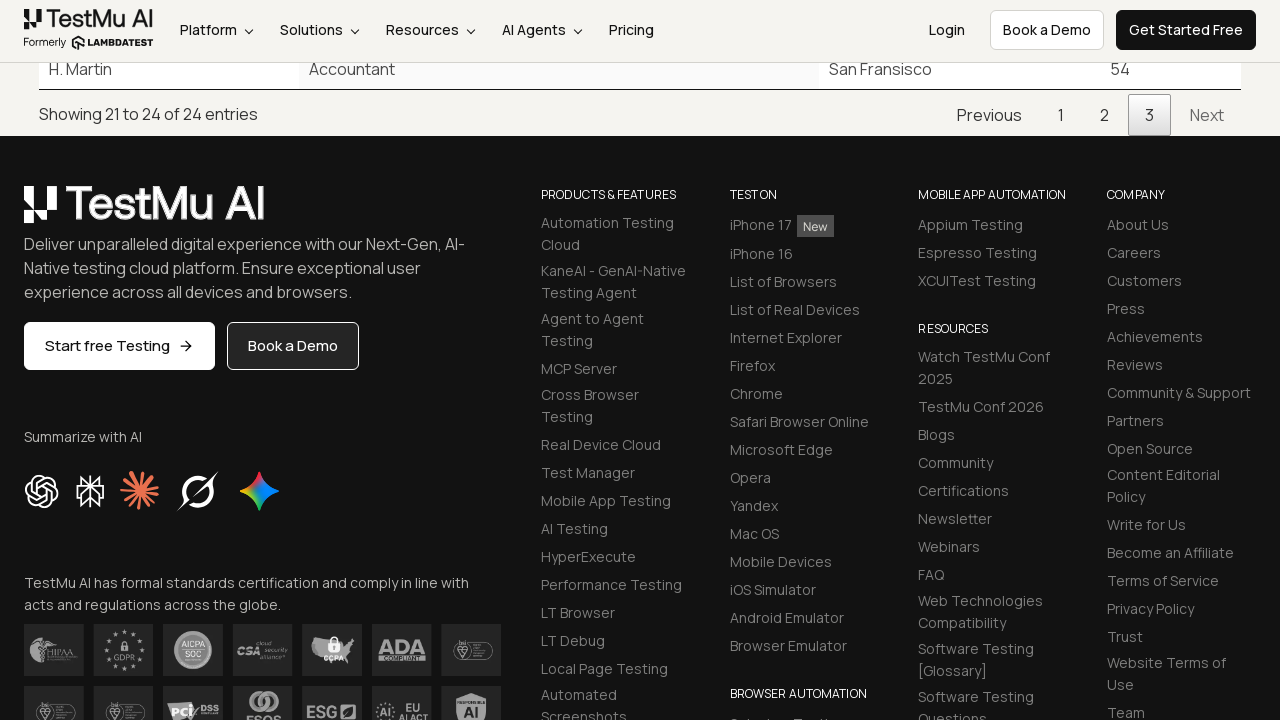